Selects a product category (TVs) from the category list

Starting URL: http://intershop5.skillbox.ru/product-category/catalog/

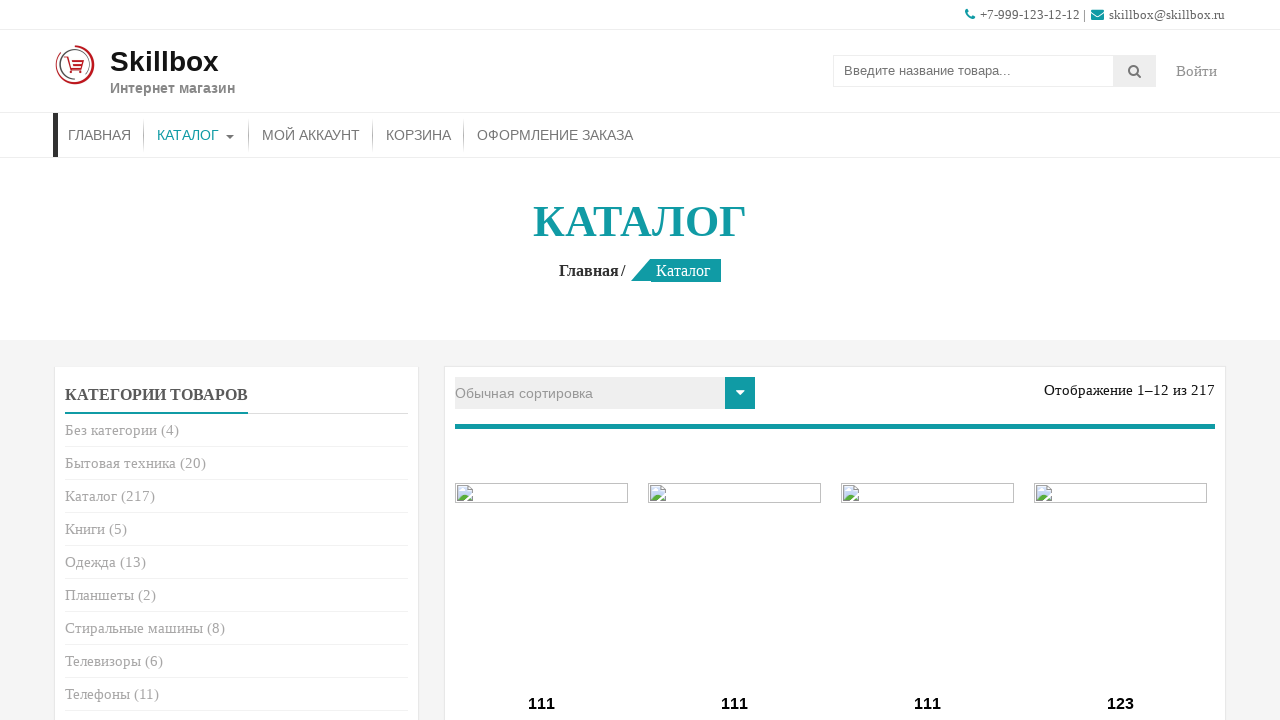

Clicked on TV category link at (103, 661) on li.cat-item.cat-item-25 a
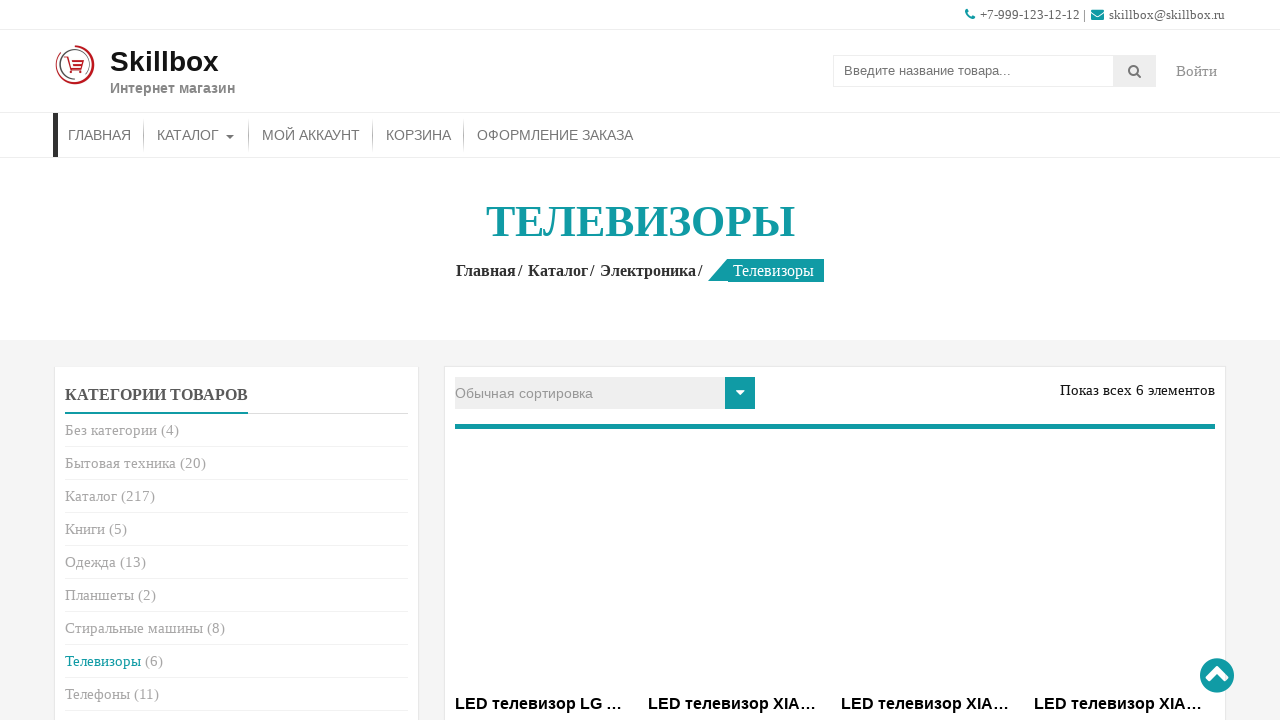

TV category page loaded successfully
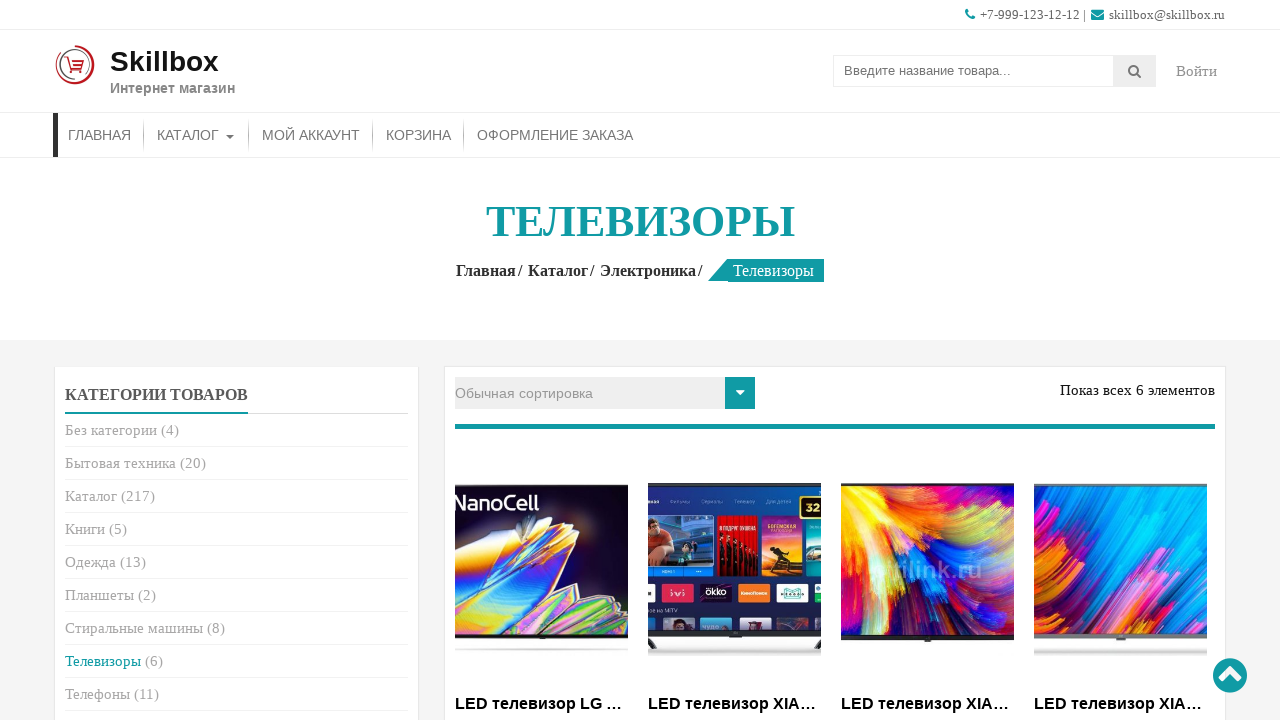

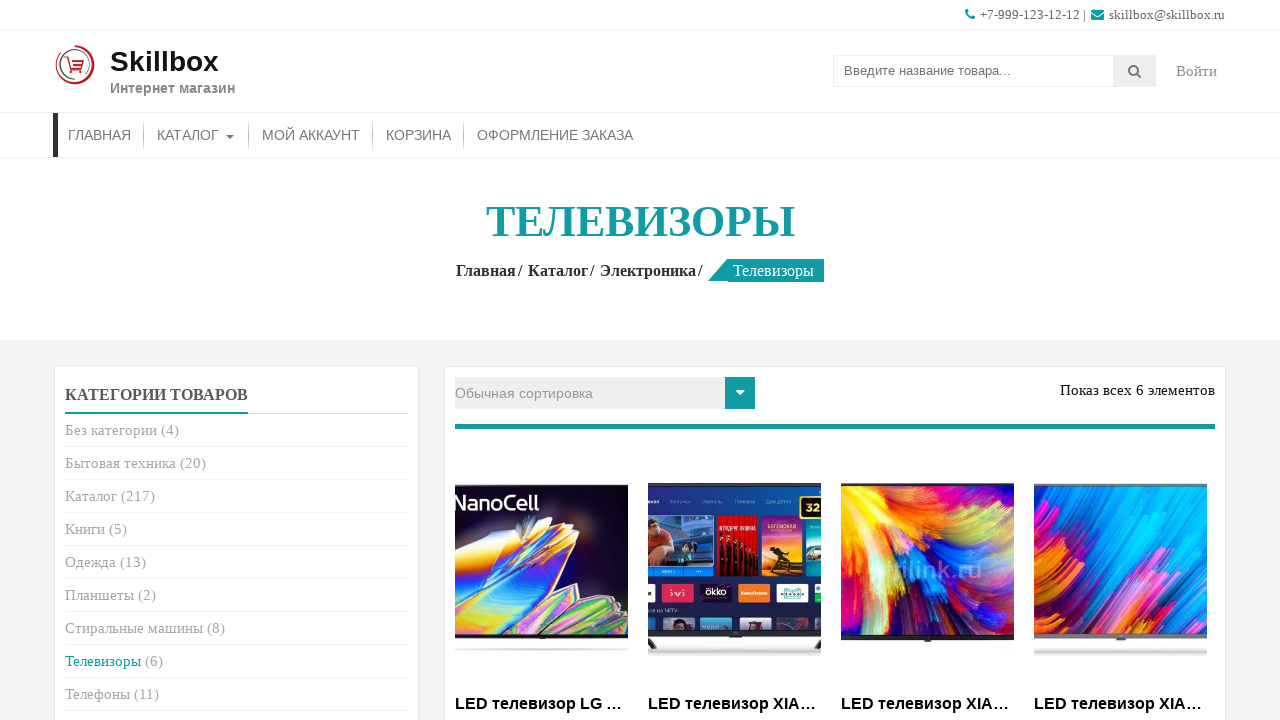